Navigates to the login practice page and verifies the page loads by checking for the page title

Starting URL: https://rahulshettyacademy.com/loginpagePractise/

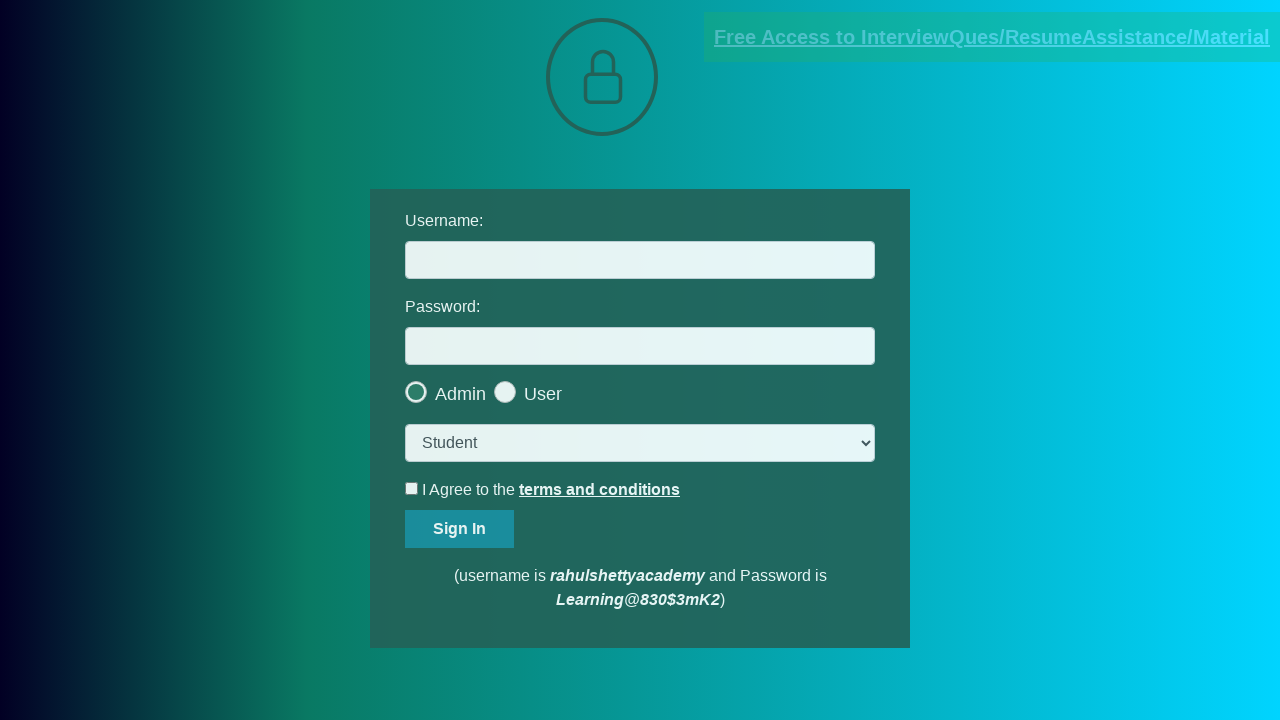

Waited for page to reach domcontentloaded state
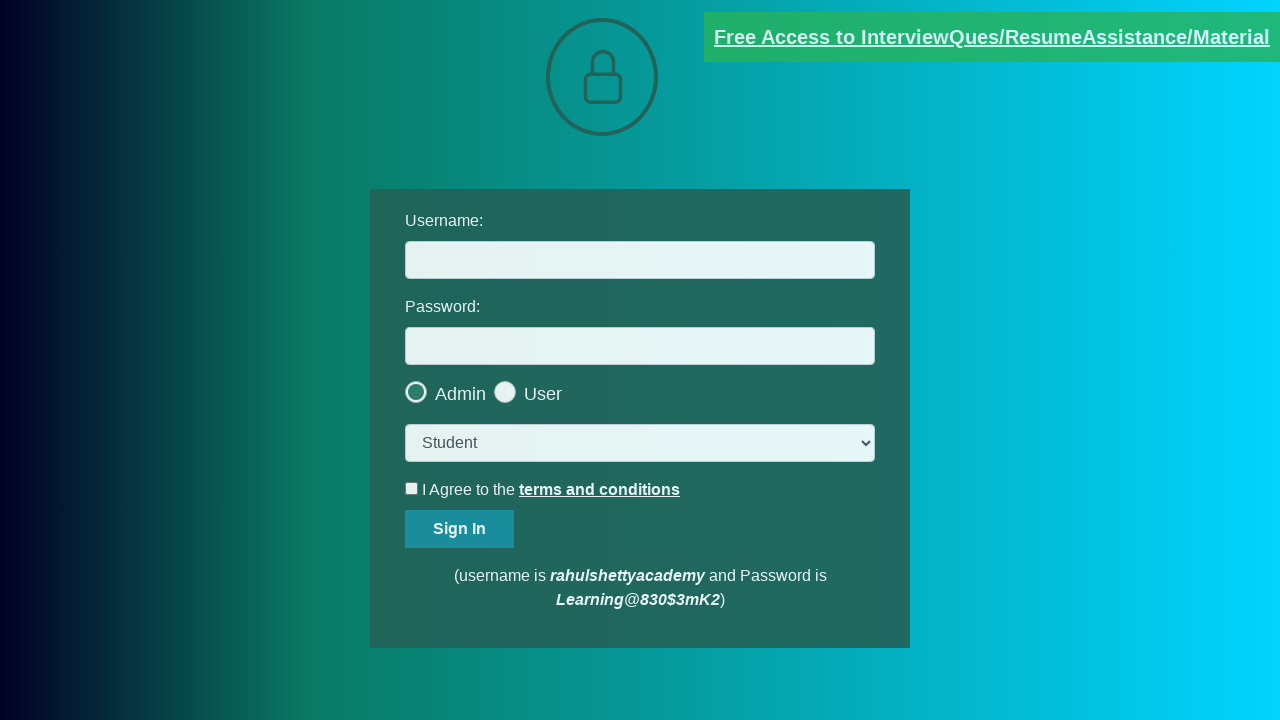

Retrieved page title: LoginPage Practise | Rahul Shetty Academy
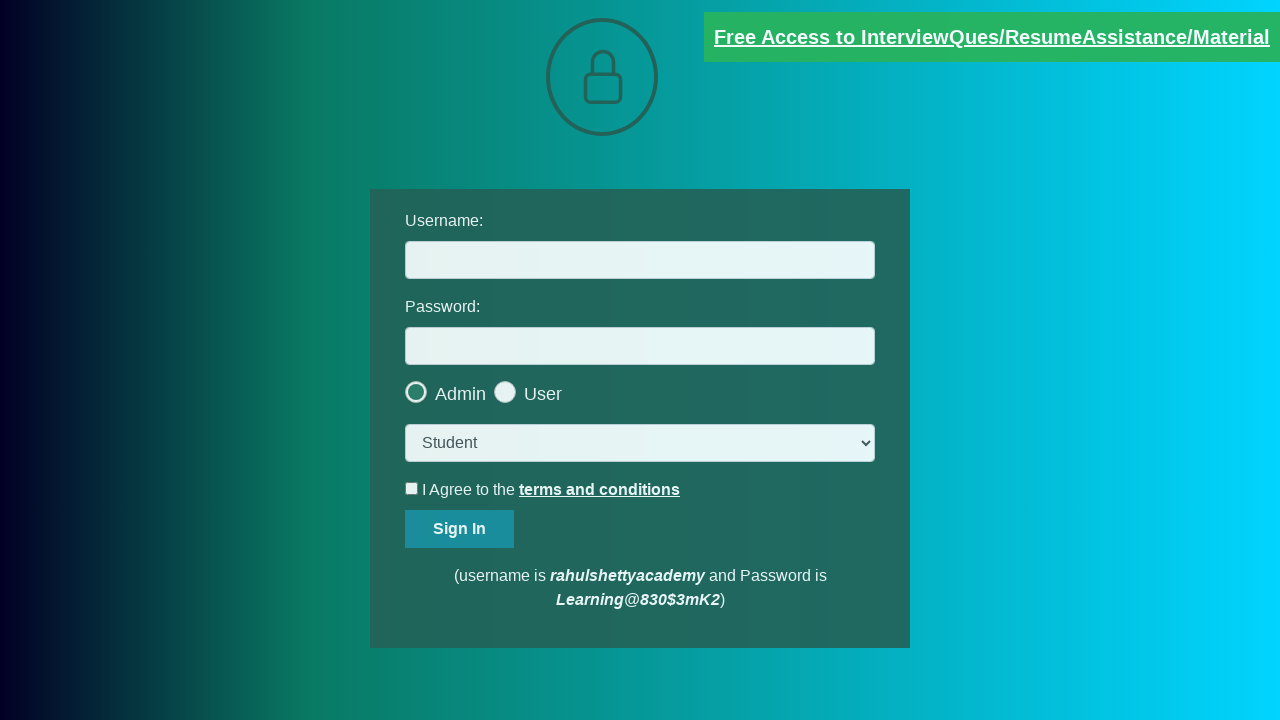

Printed page title to console
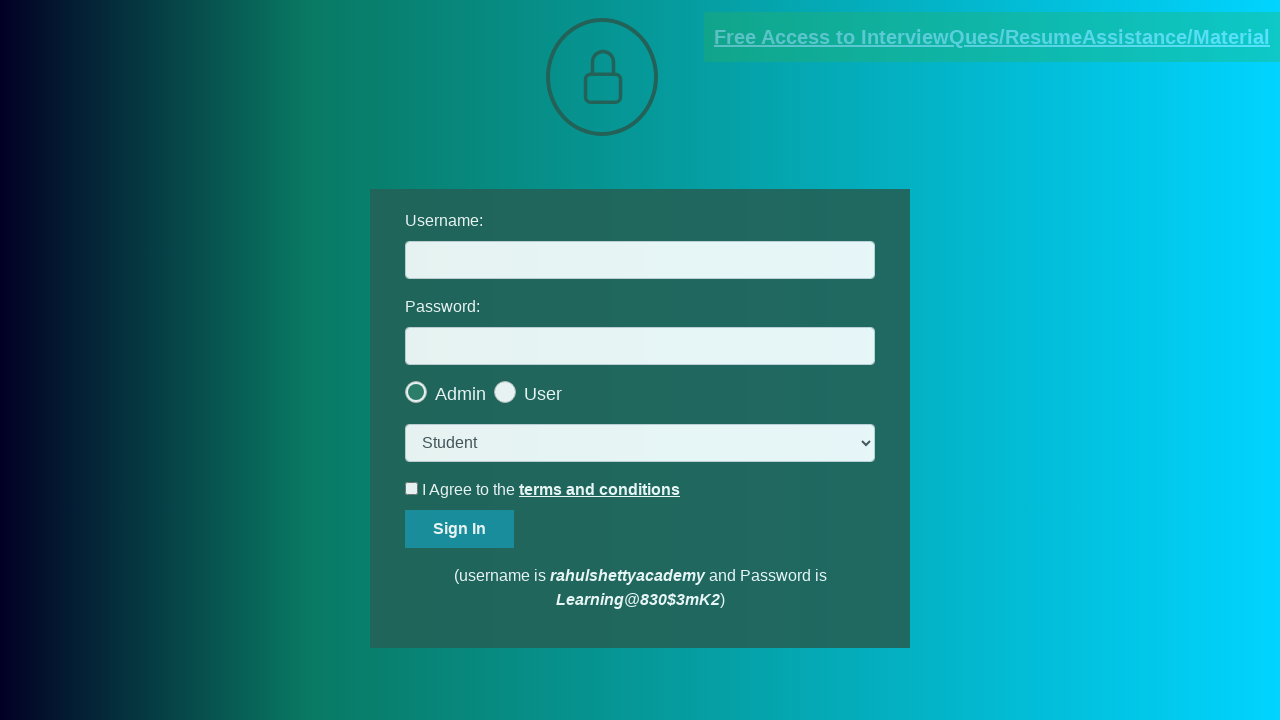

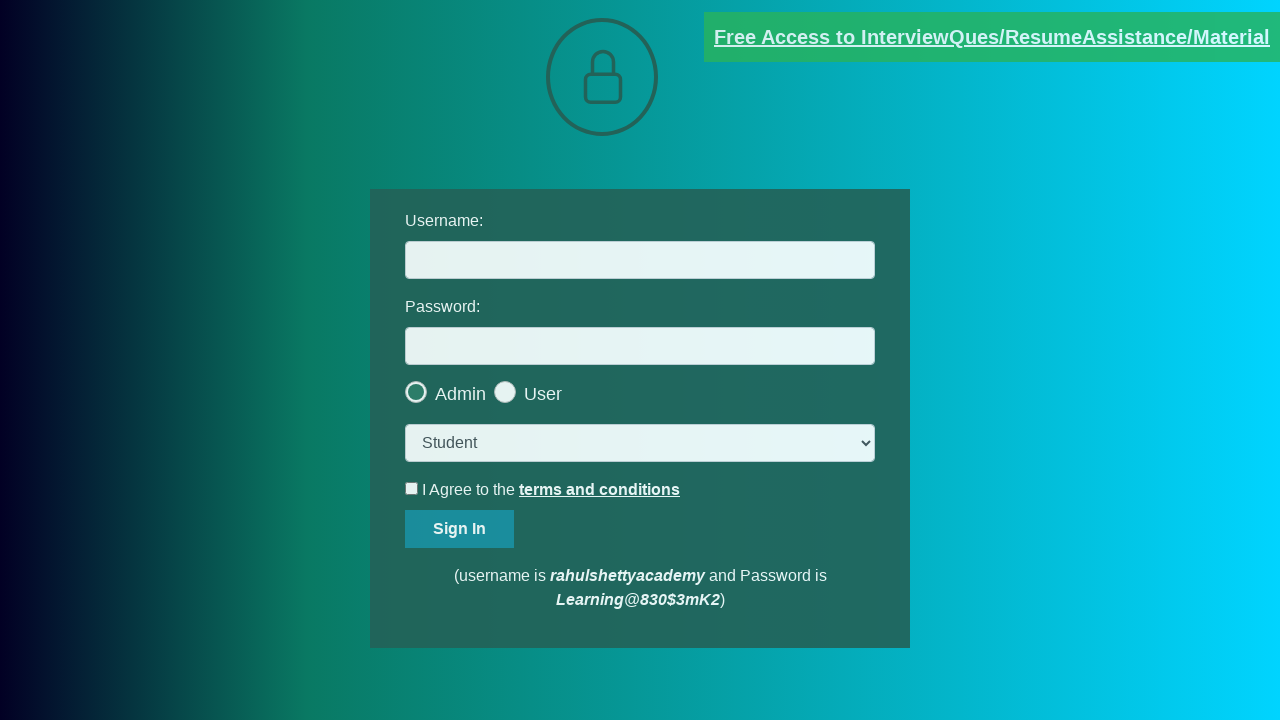